Tests checkbox functionality by navigating to the checkboxes page and toggling both checkboxes on the page.

Starting URL: https://the-internet.herokuapp.com/

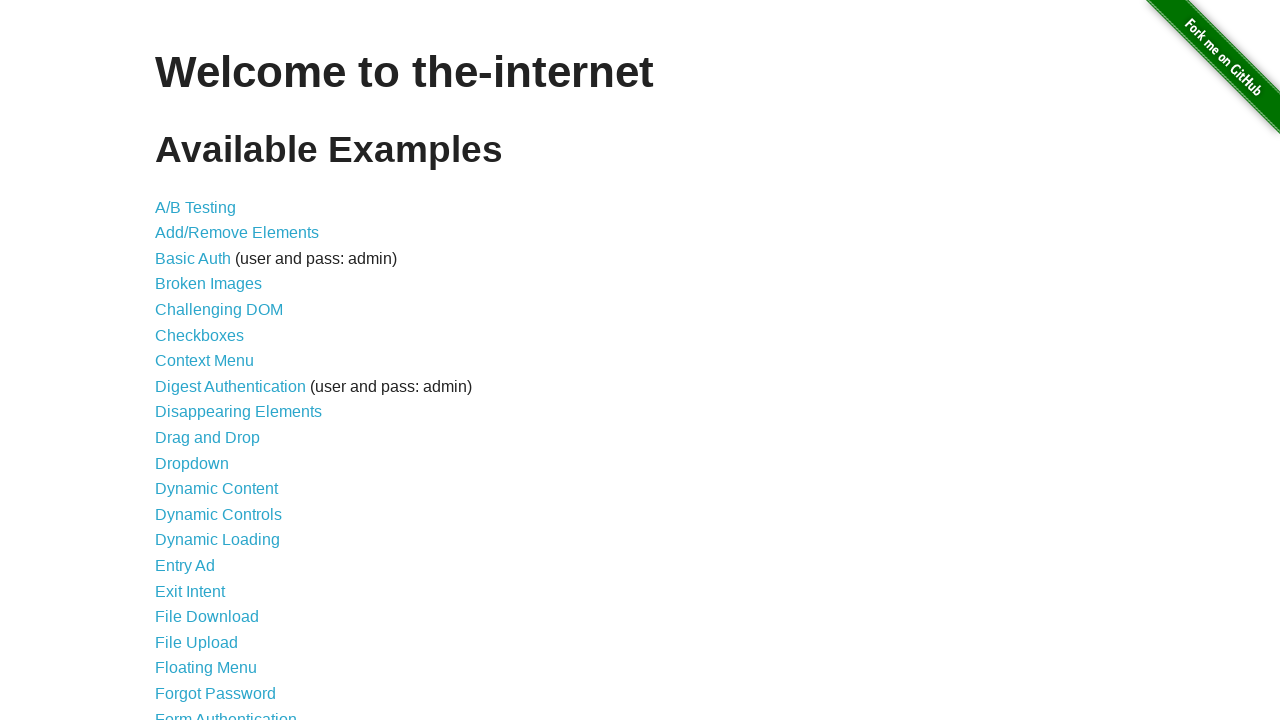

Scrolled to Hovers link
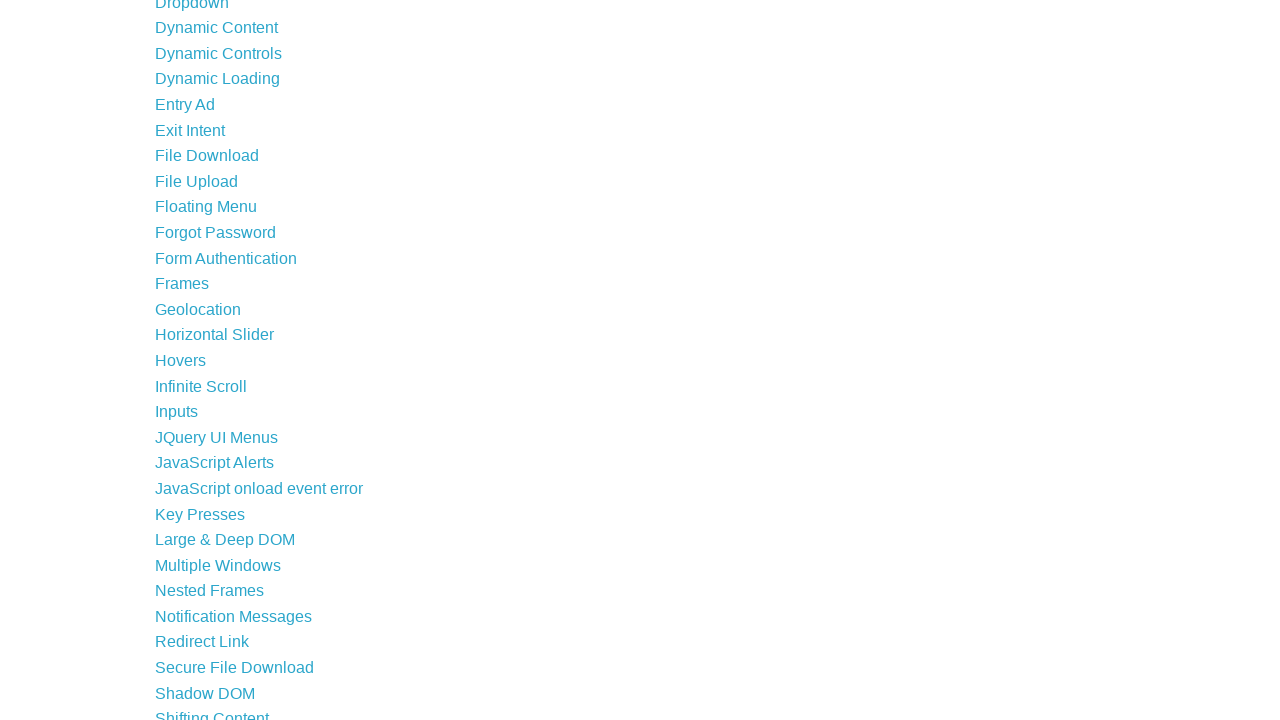

Clicked on Checkboxes link to navigate to checkboxes page at (200, 335) on text=Checkboxes
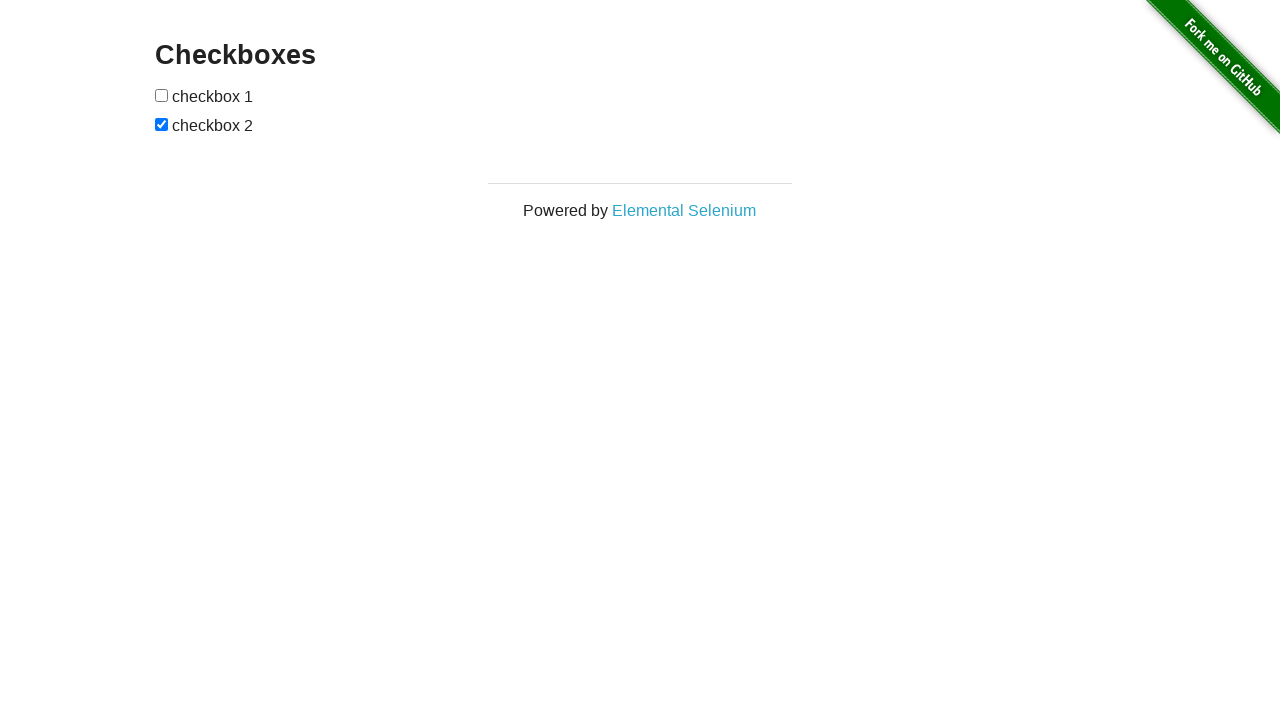

Checkboxes page loaded successfully
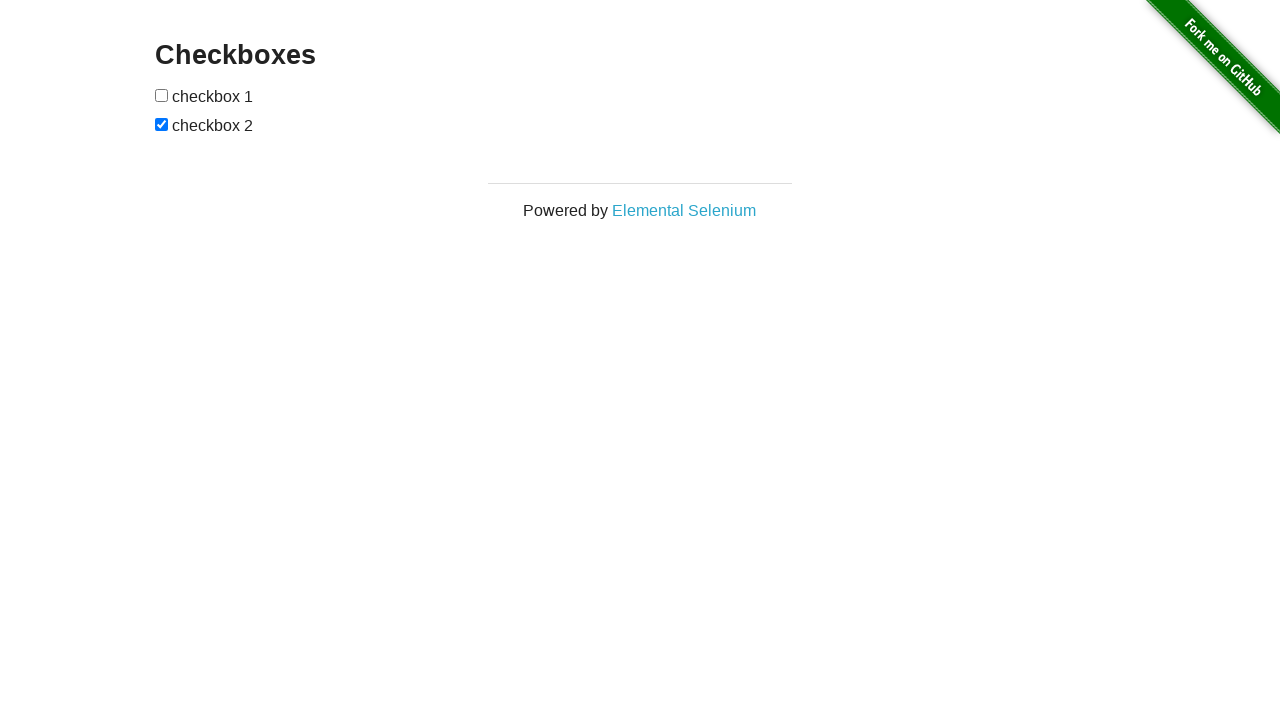

Toggled first checkbox at (162, 95) on xpath=//*[@id='checkboxes']/input[1]
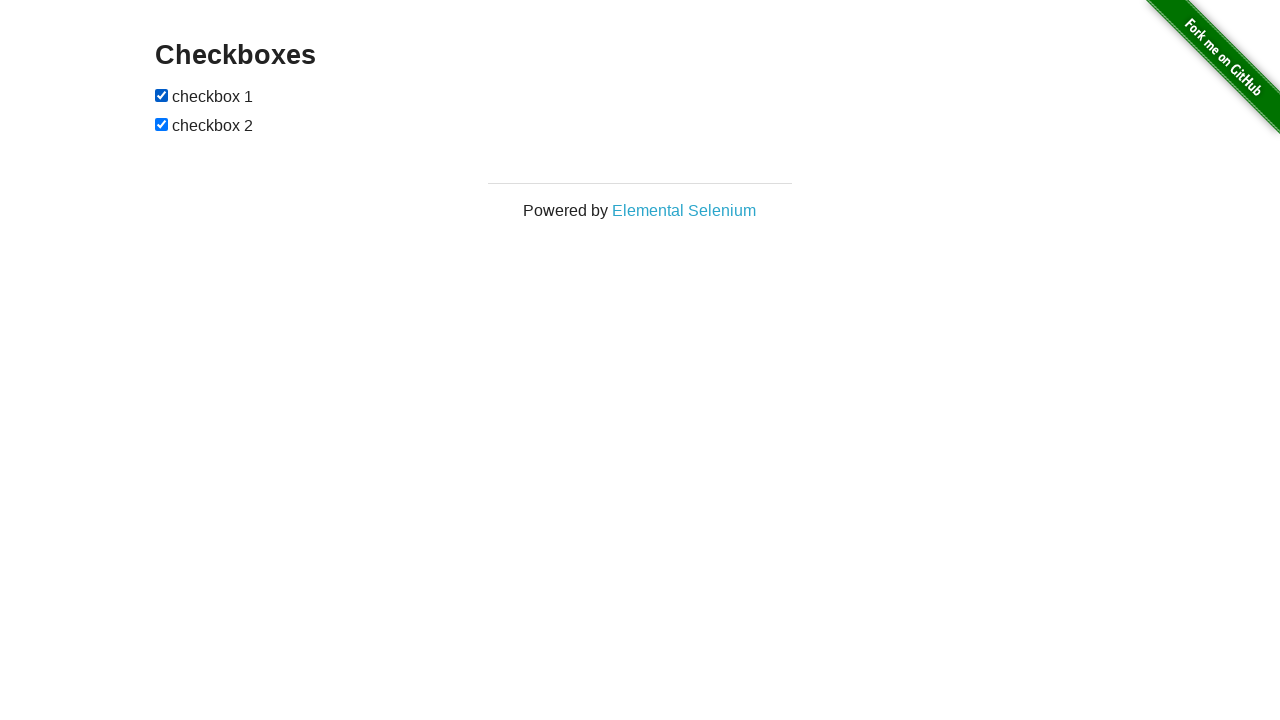

Toggled second checkbox at (162, 124) on xpath=//*[@id='checkboxes']/input[2]
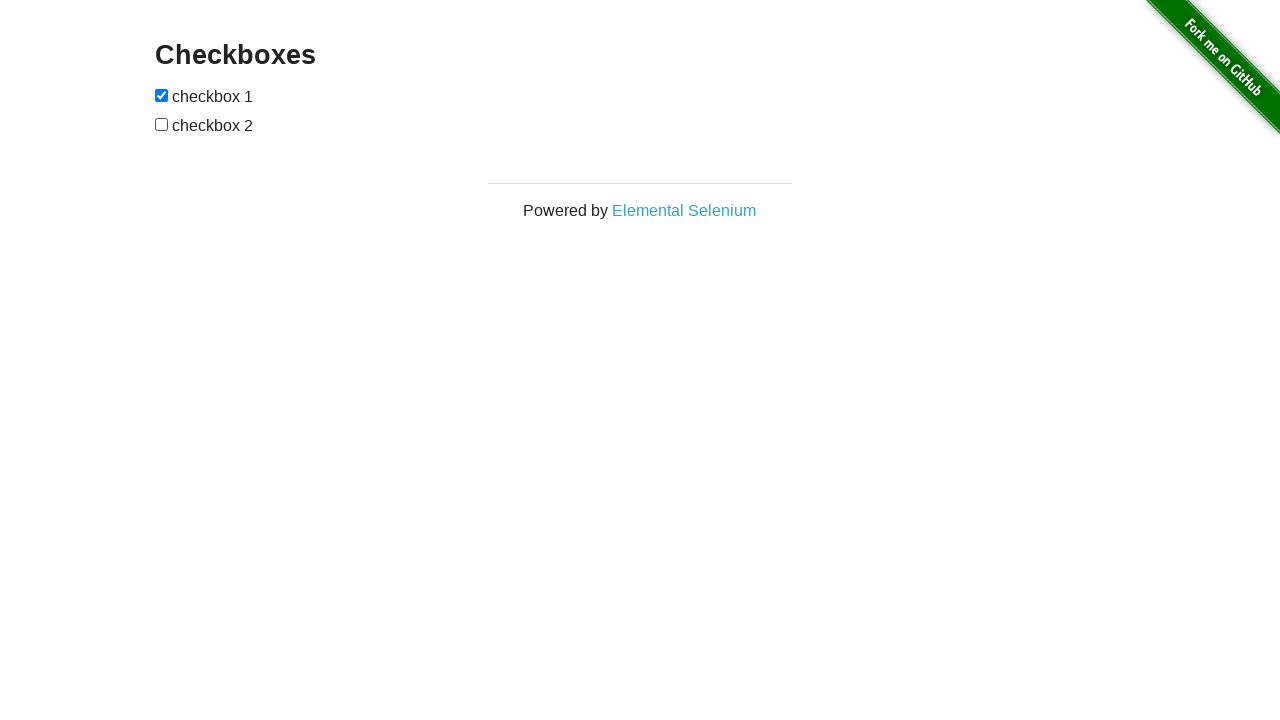

Verified checkboxes are present on the page
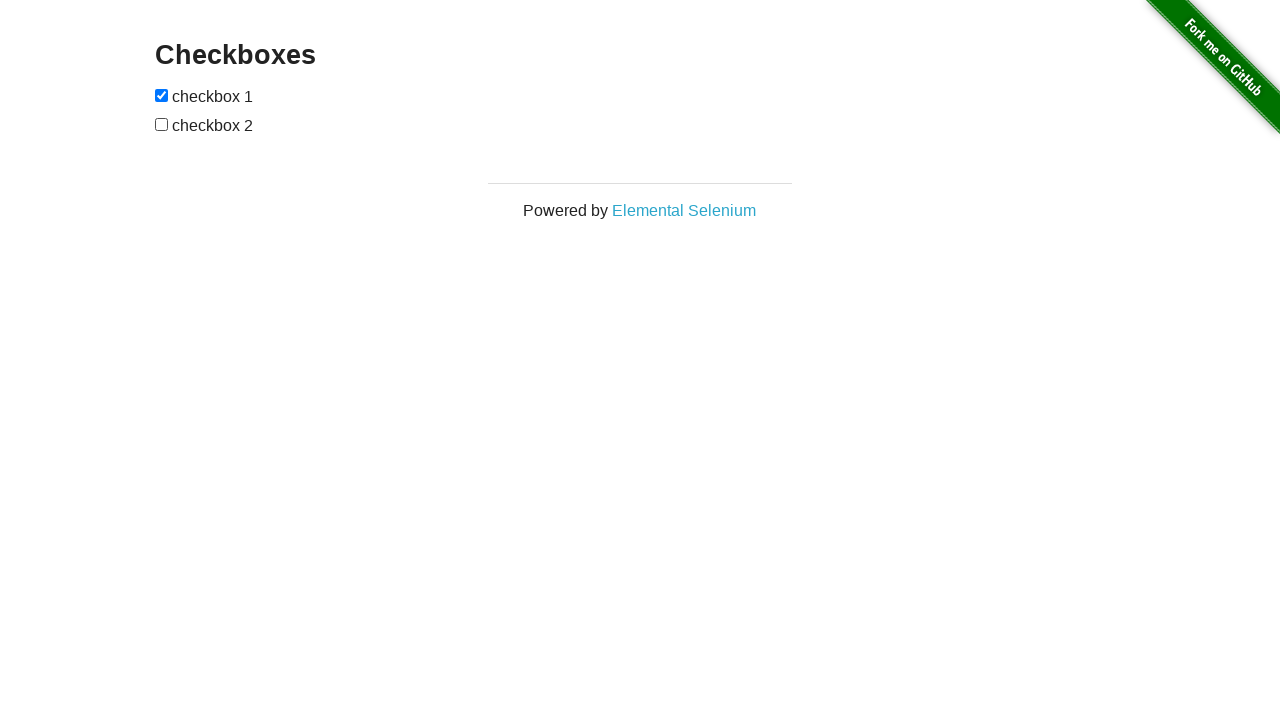

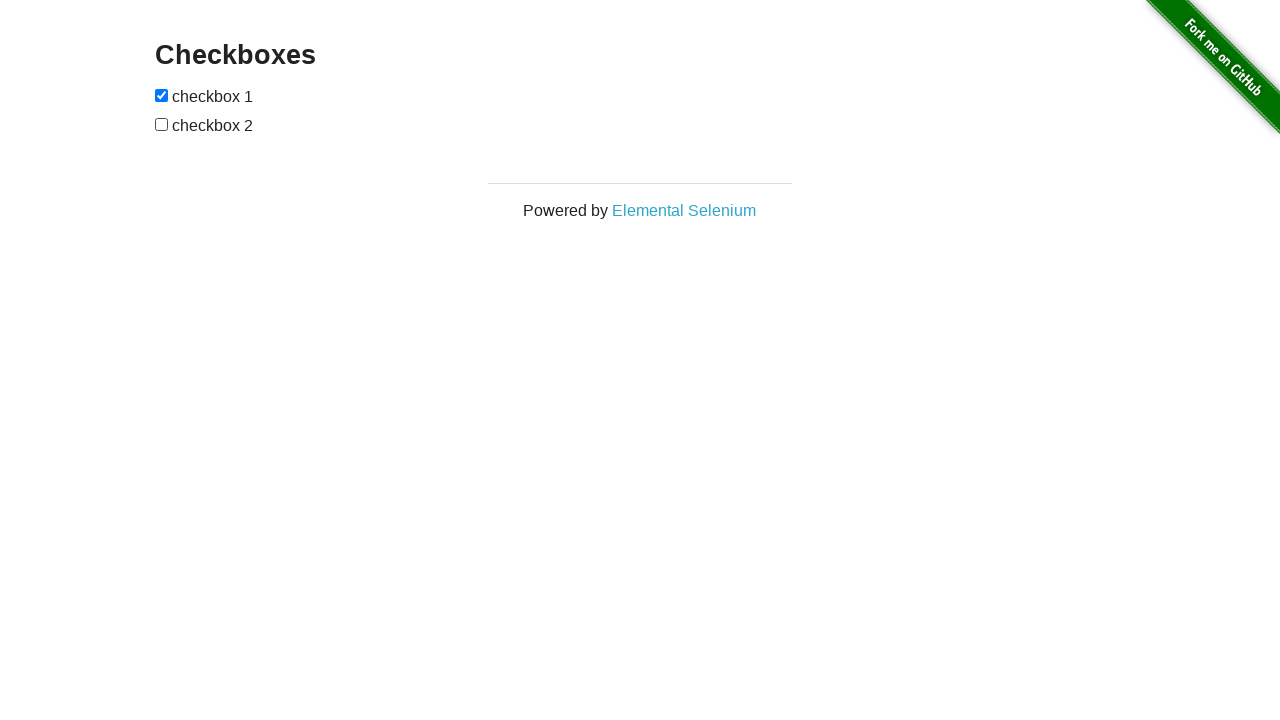